Tests browser prompt handling by clicking a button that triggers a JavaScript prompt, entering text into the prompt, and accepting it

Starting URL: https://www.selenium.dev/documentation/webdriver/interactions/alerts/

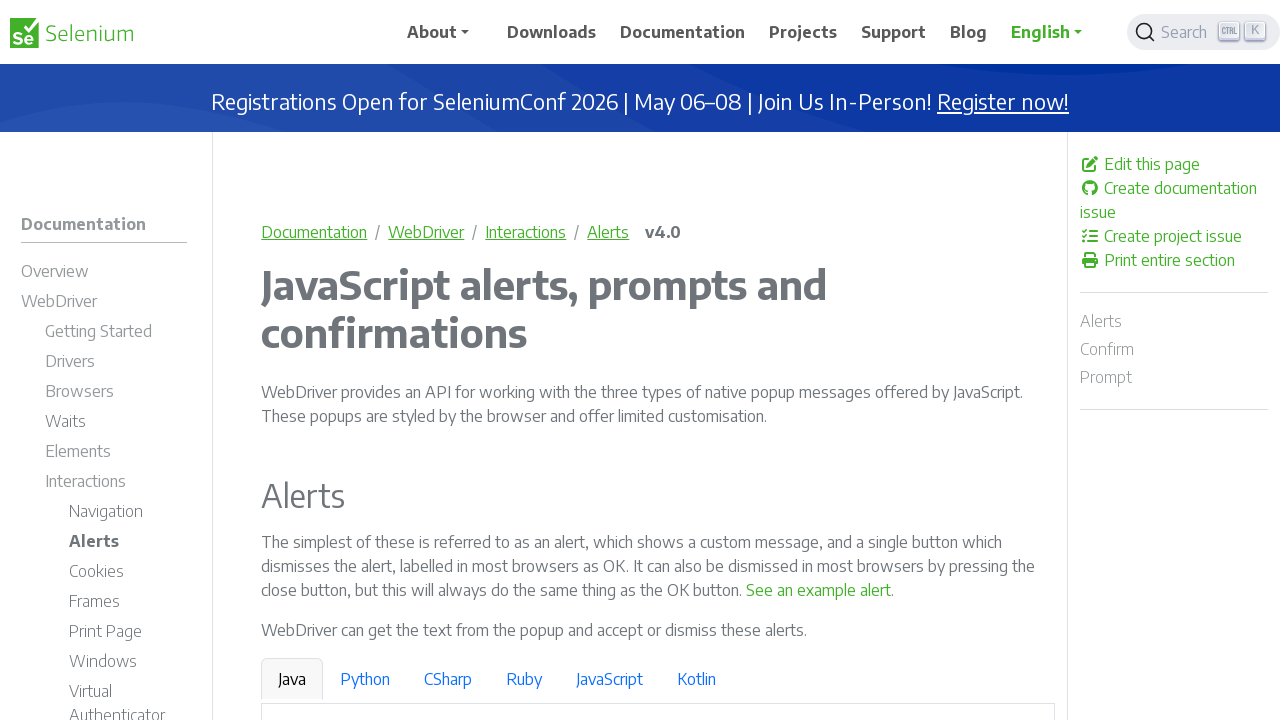

Clicked the prompt trigger button at (627, 360) on xpath=//*[contains(@onclick,'window.prompt')]
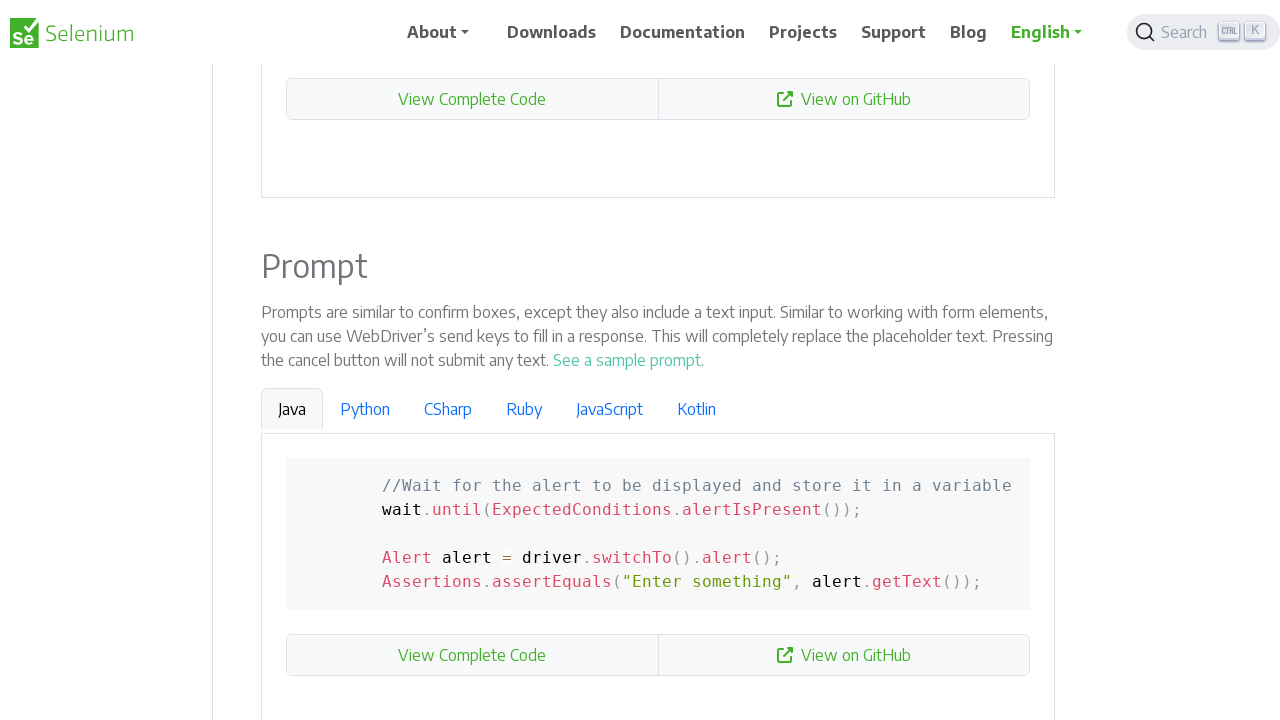

Registered dialog handler to accept prompts with text 'Hello, this is a prompt test!'
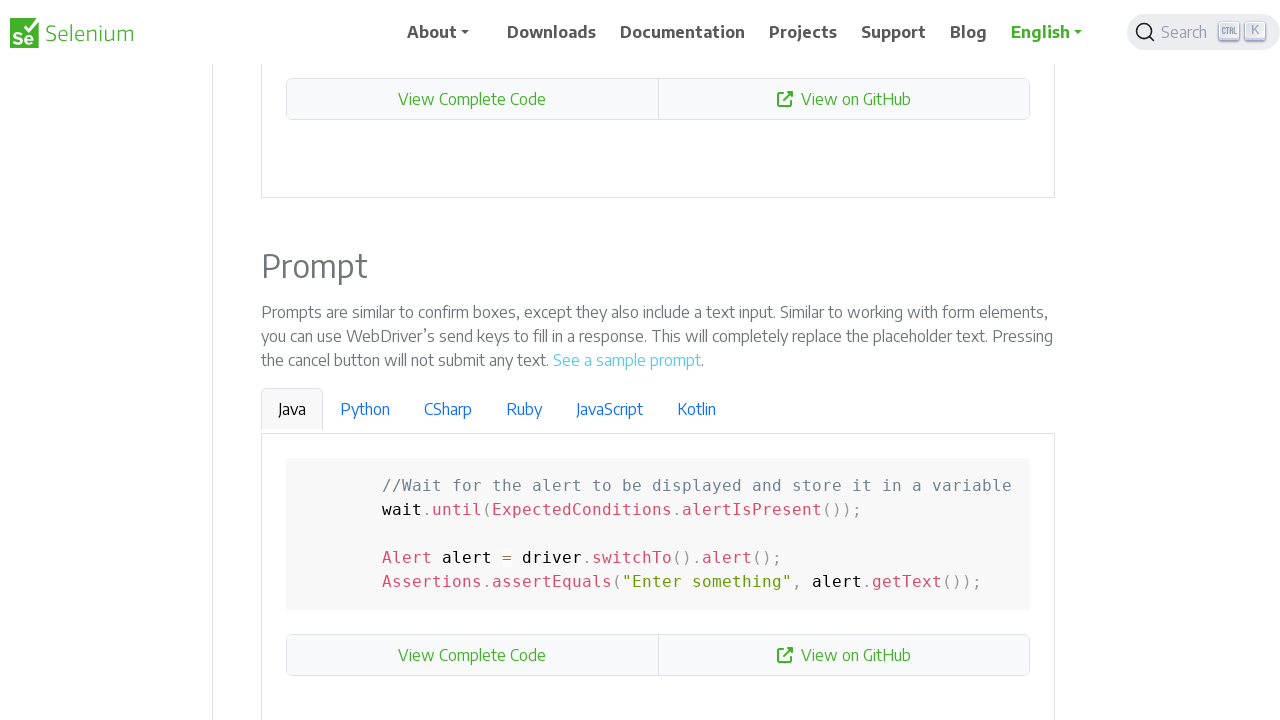

Re-clicked the prompt trigger button to activate dialog with handler at (627, 360) on xpath=//*[contains(@onclick,'window.prompt')]
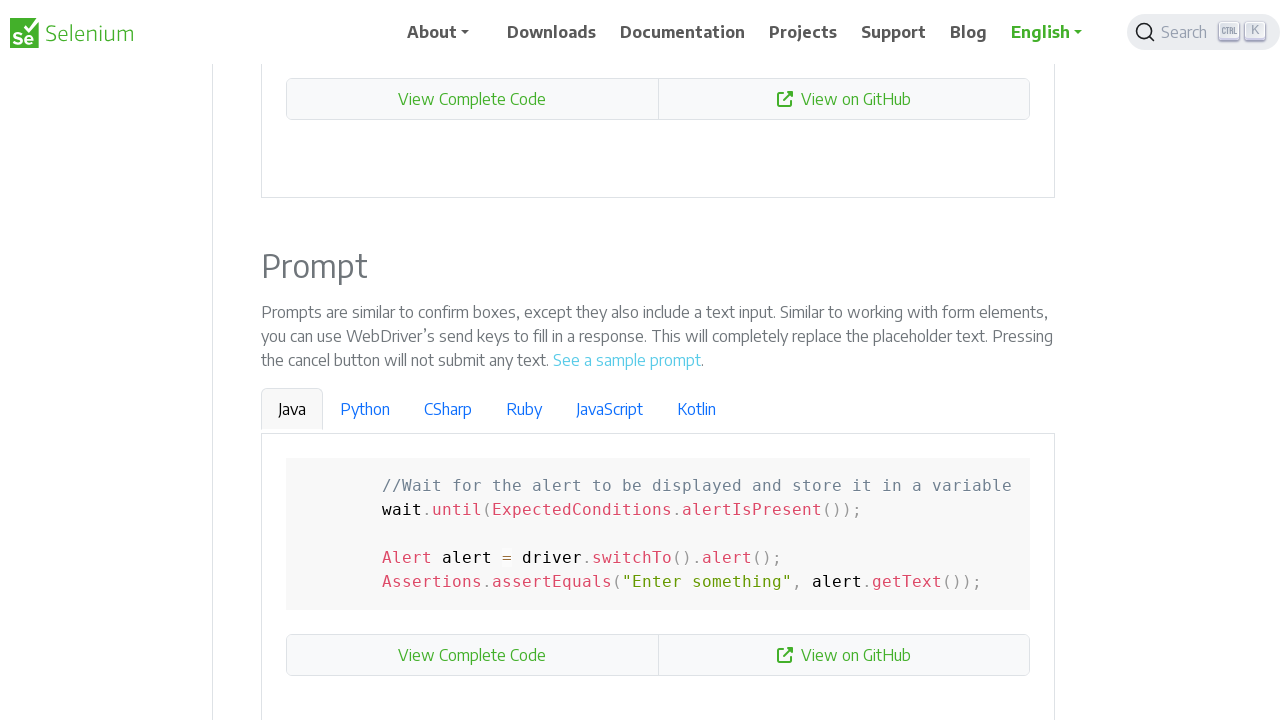

Waited 2 seconds for prompt result to be displayed
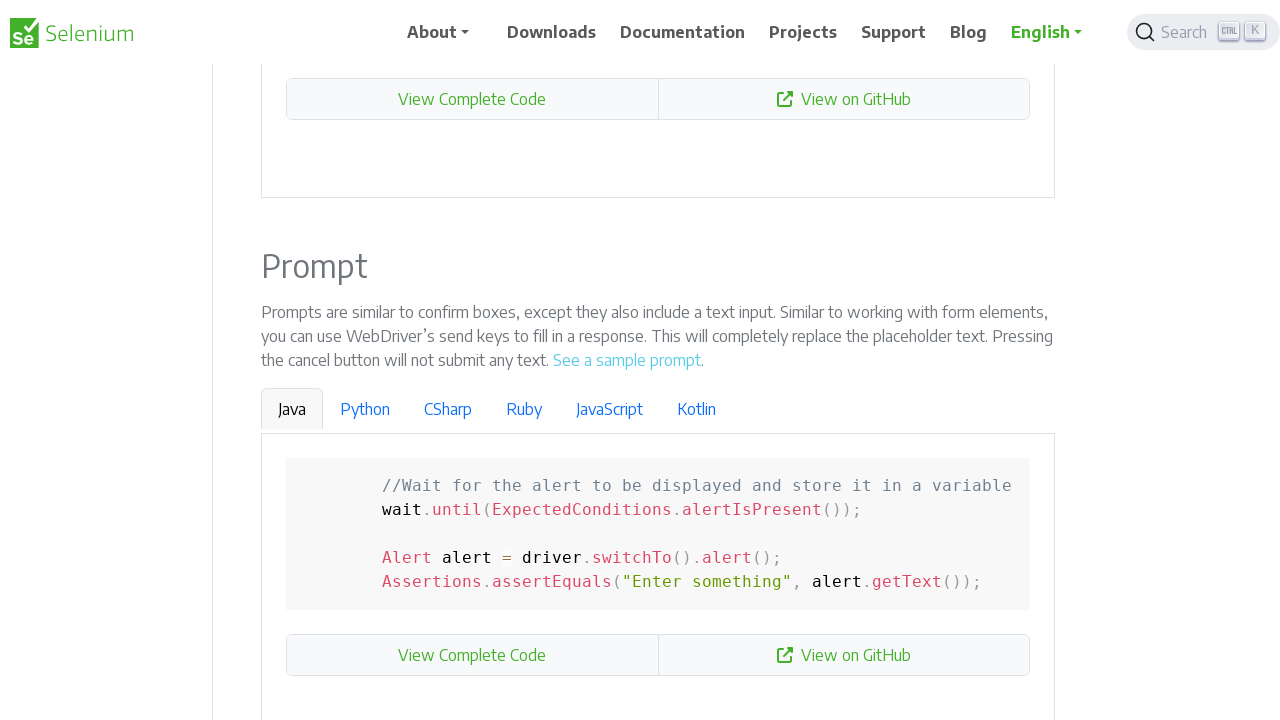

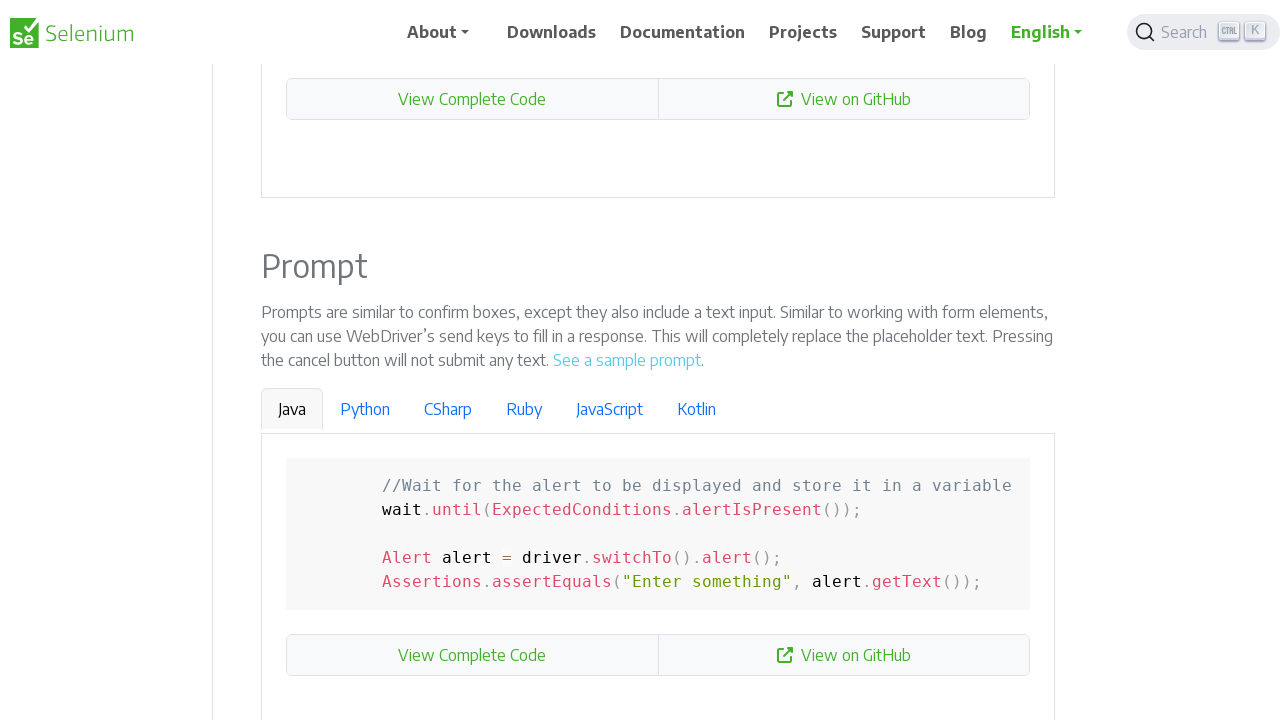